Navigates to a GitHub user profile page and refreshes it to verify the page loads correctly after refresh

Starting URL: https://github.com/AnuragBambardekar

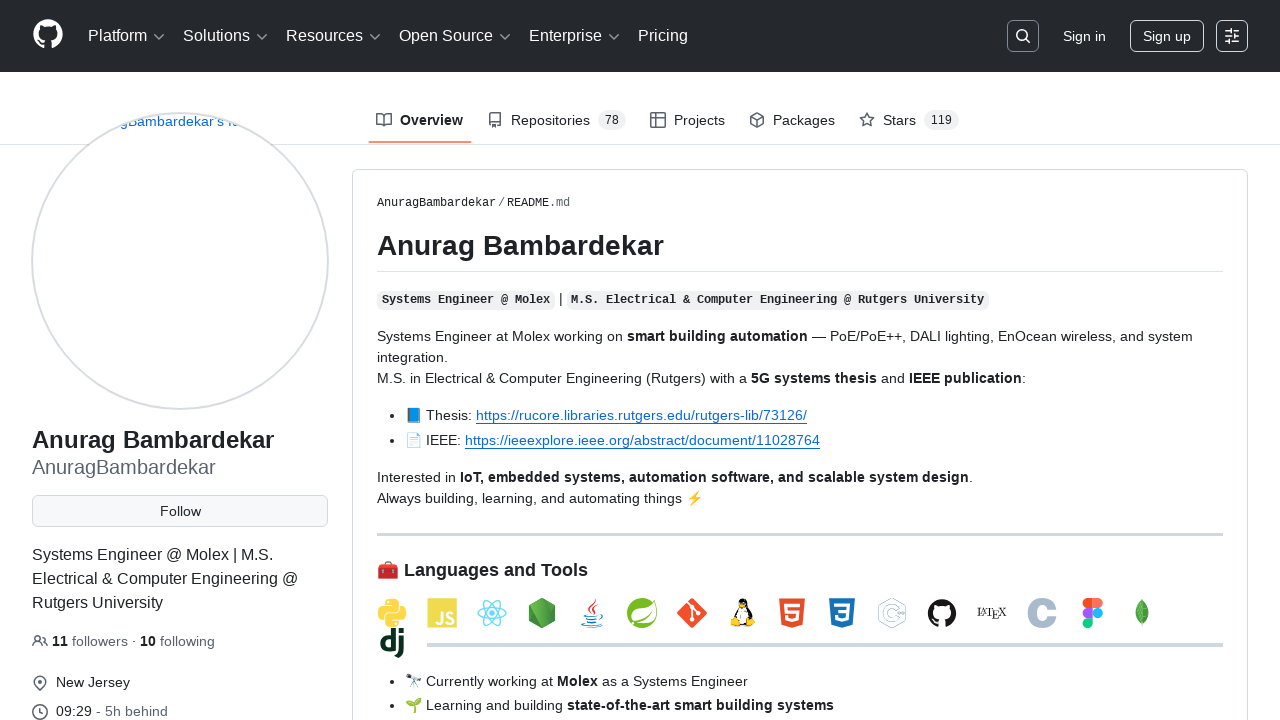

Profile avatar image loaded
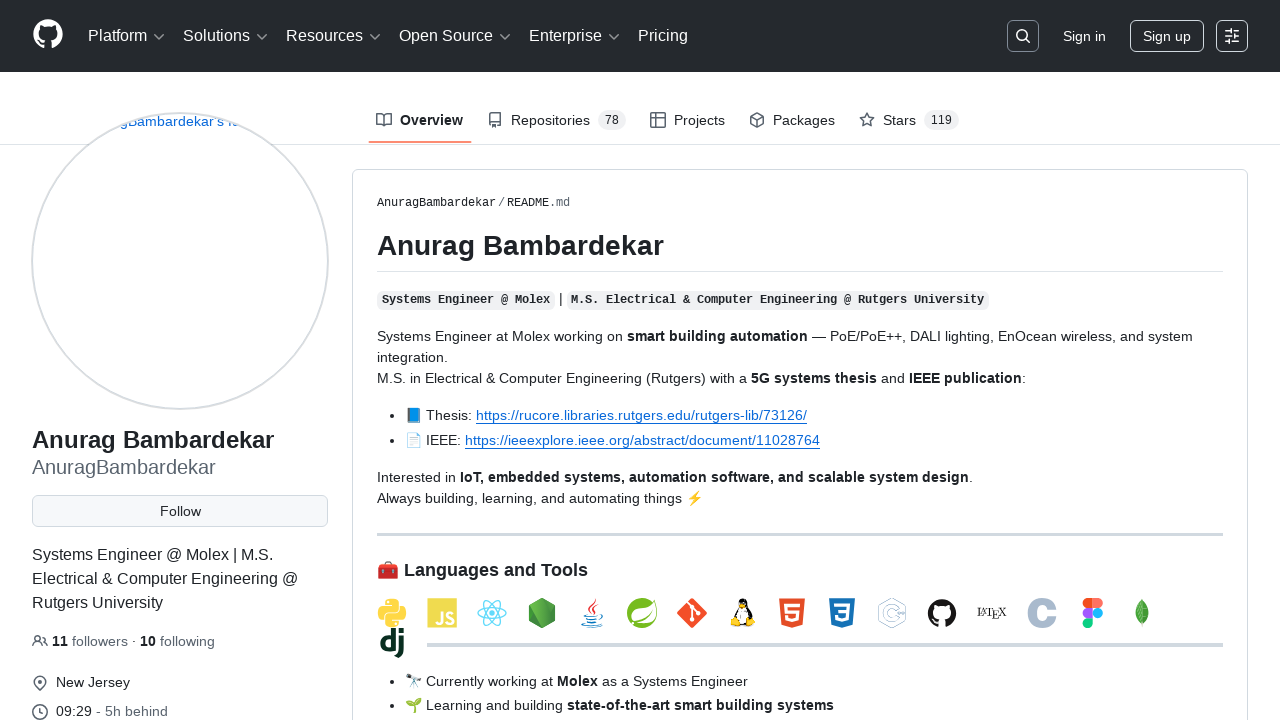

Refreshed GitHub profile page
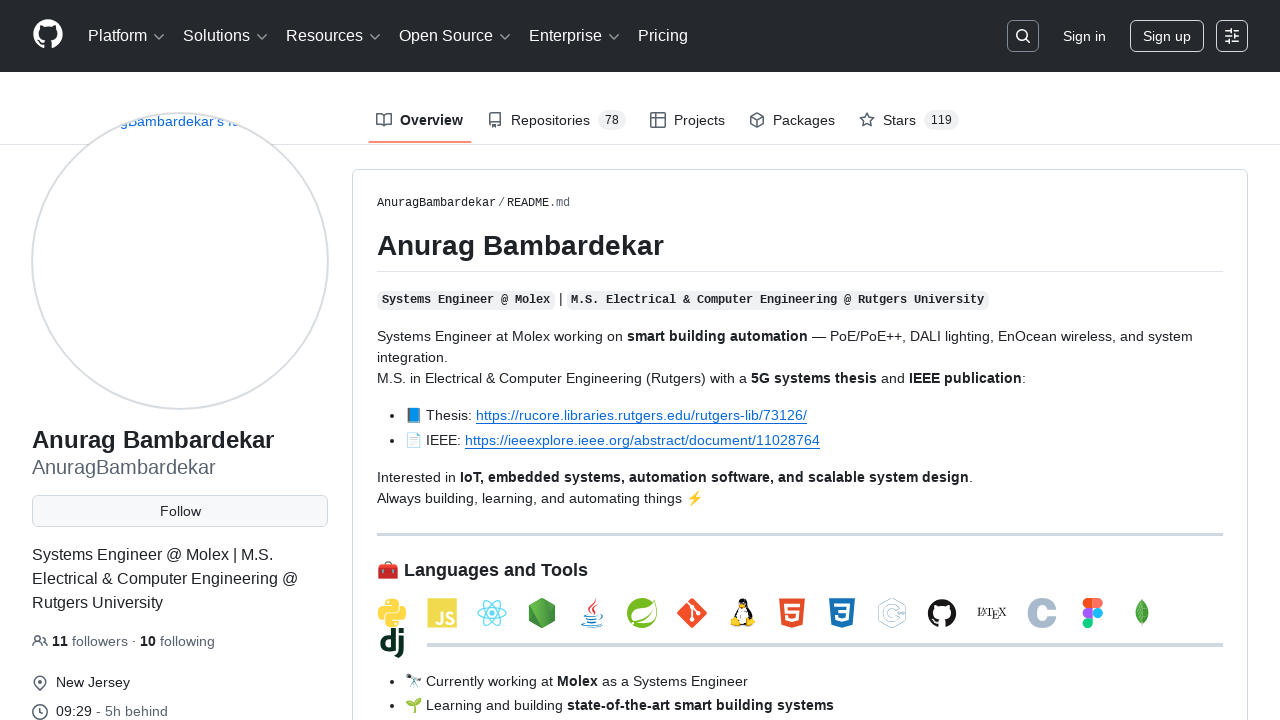

Profile avatar image loaded after refresh
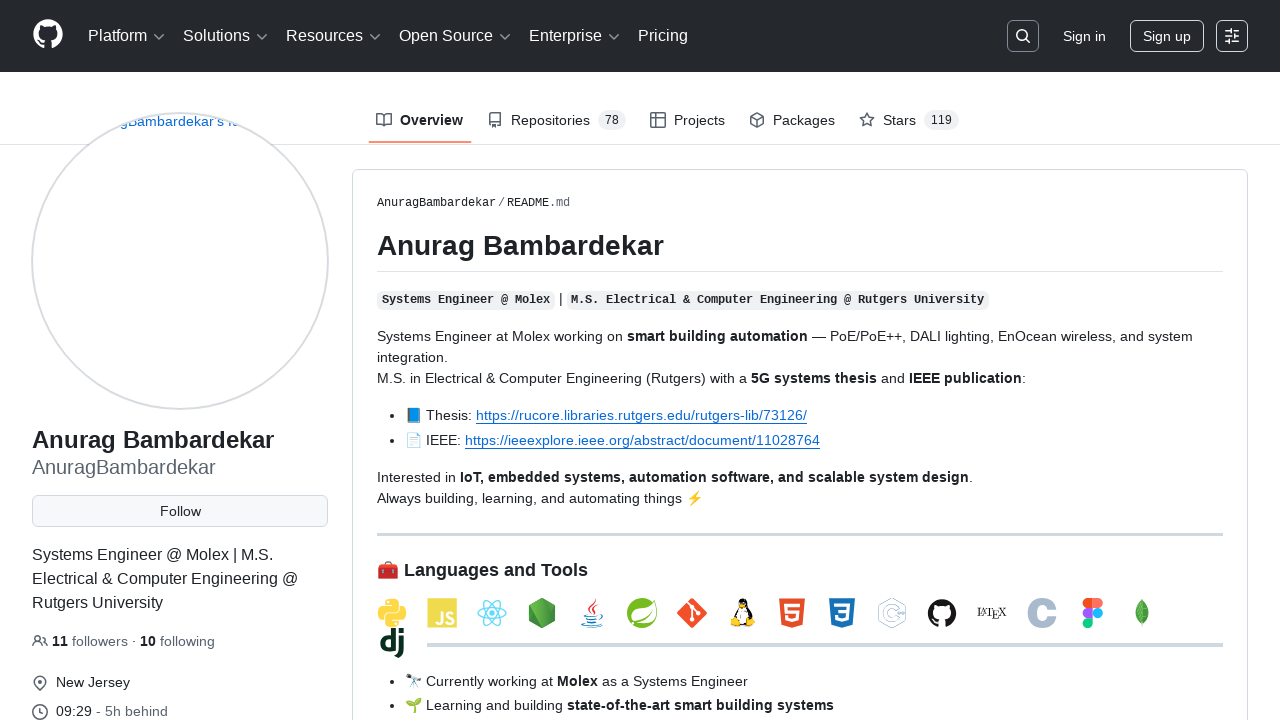

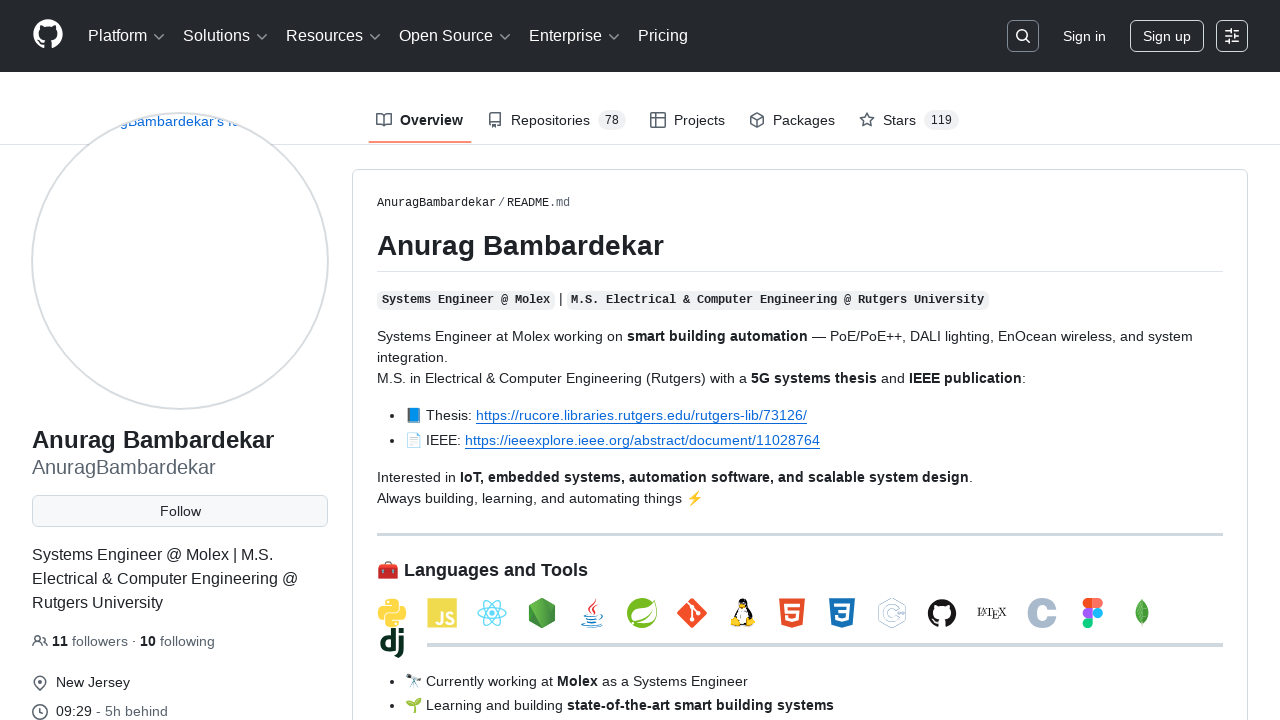